Tests a multi-step form workflow: clicks a link with specific text (calculated from a math formula), then fills out a form with first name, last name, city, and country fields, and submits it.

Starting URL: http://suninjuly.github.io/find_link_text

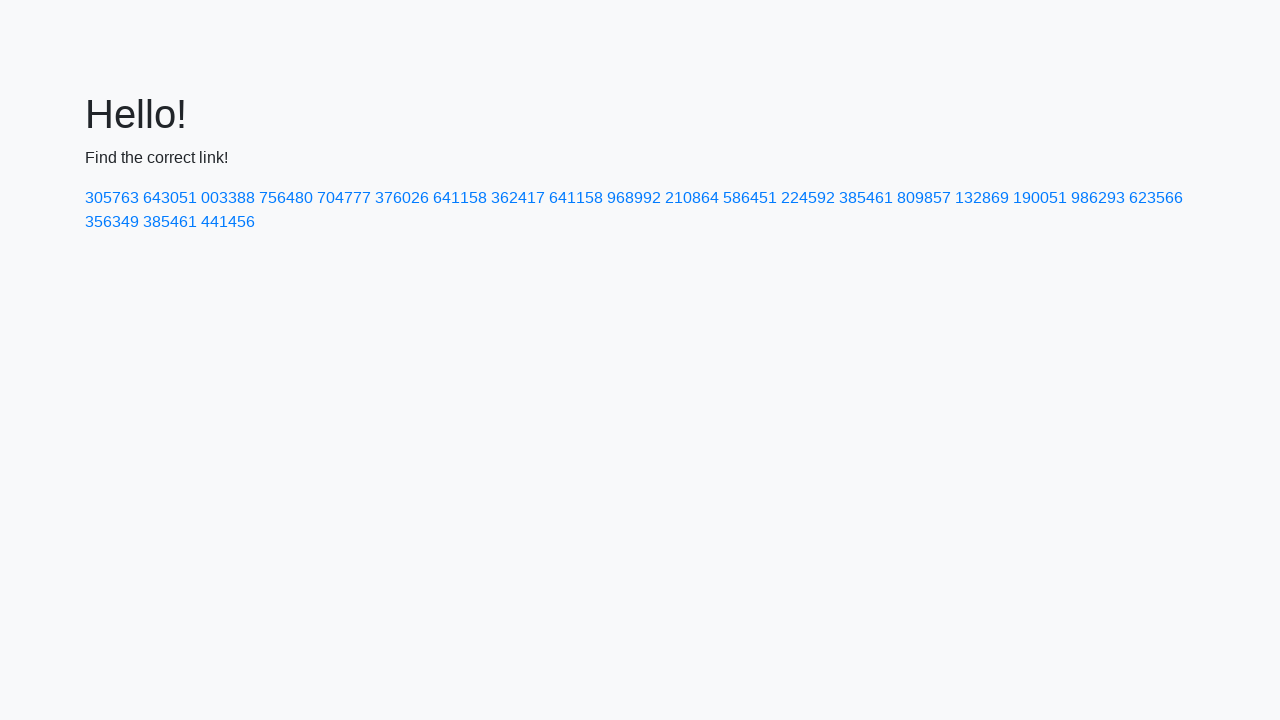

Calculated link text from math formula: 224592
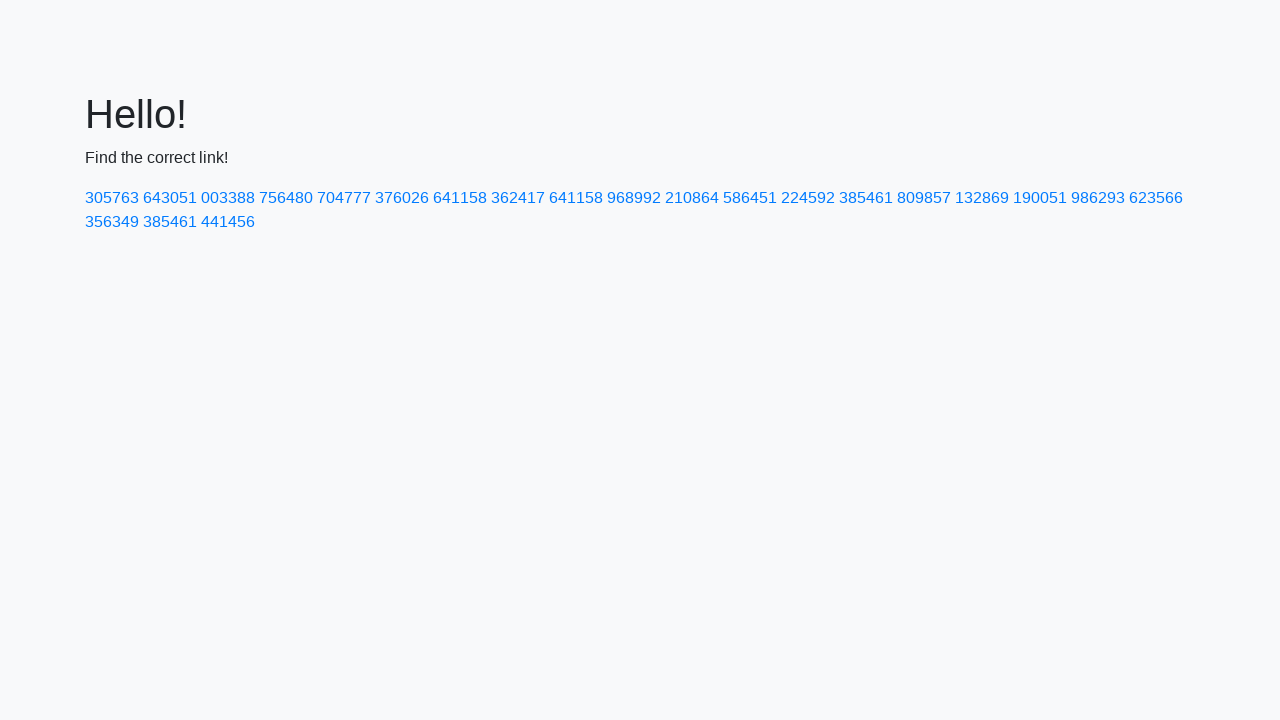

Clicked link with calculated text: 224592 at (808, 198) on text=224592
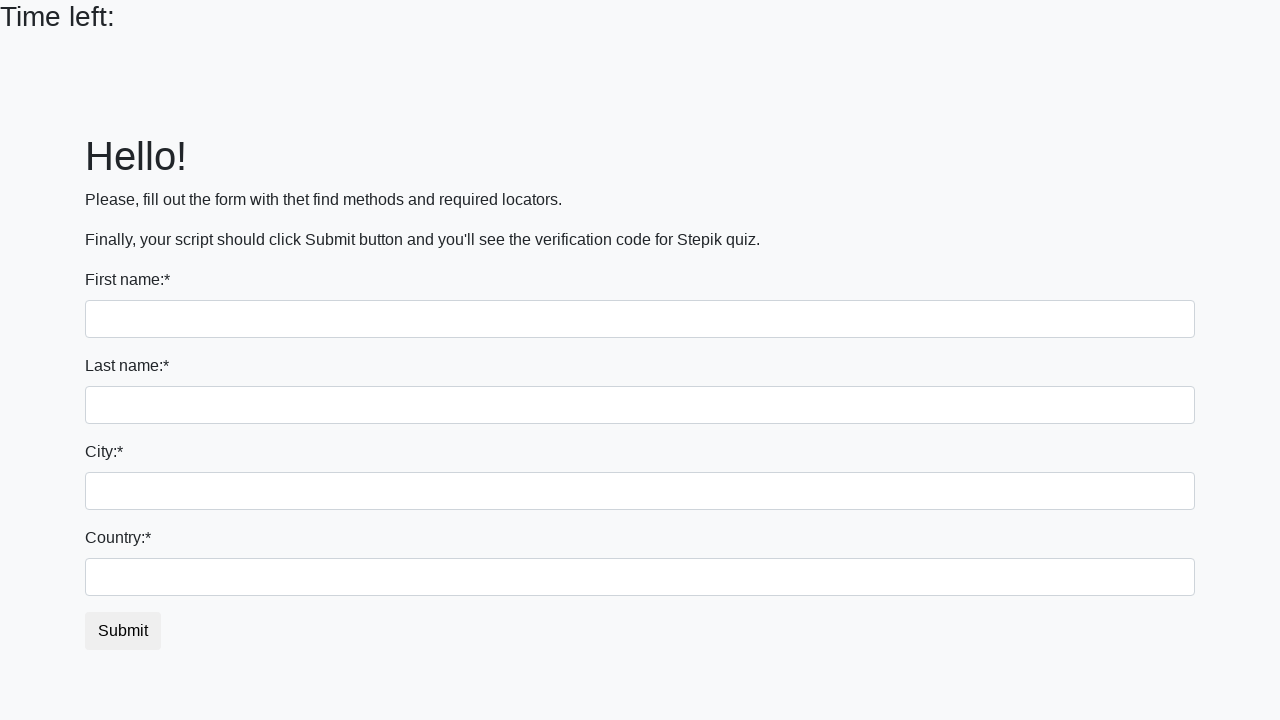

Filled first name field with 'Ivan' on input
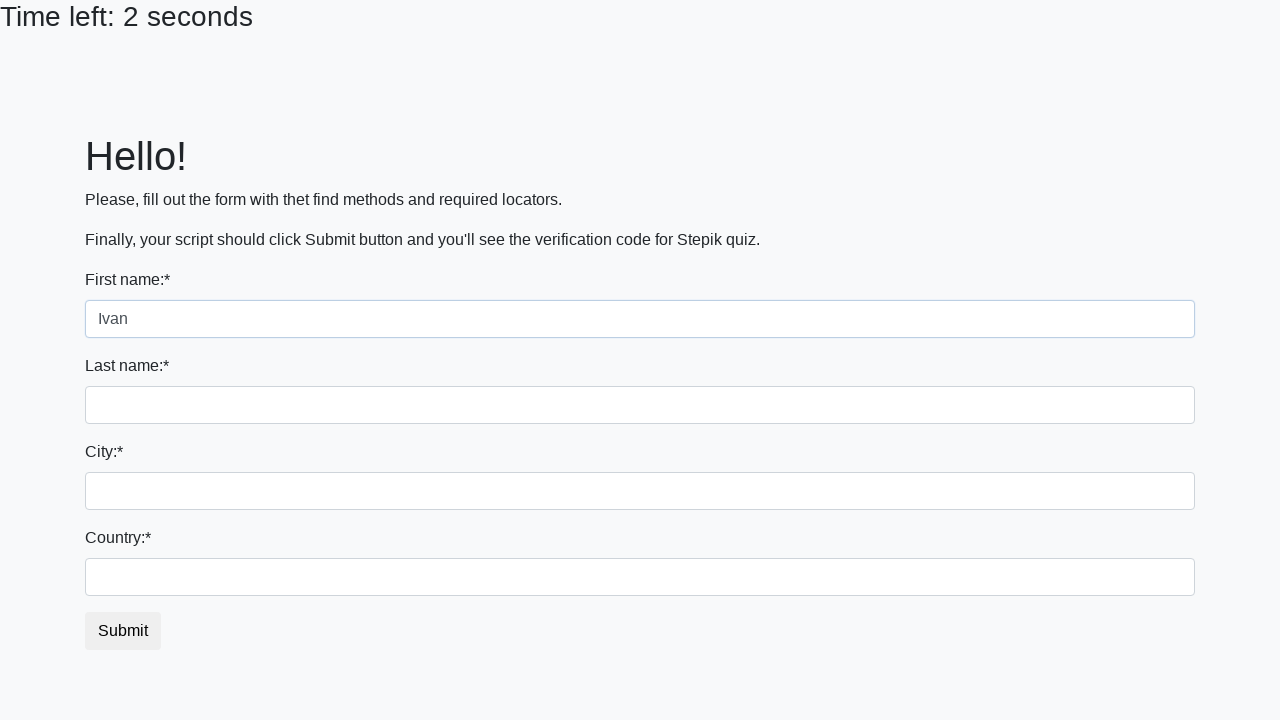

Filled last name field with 'Petrov' on input[name='last_name']
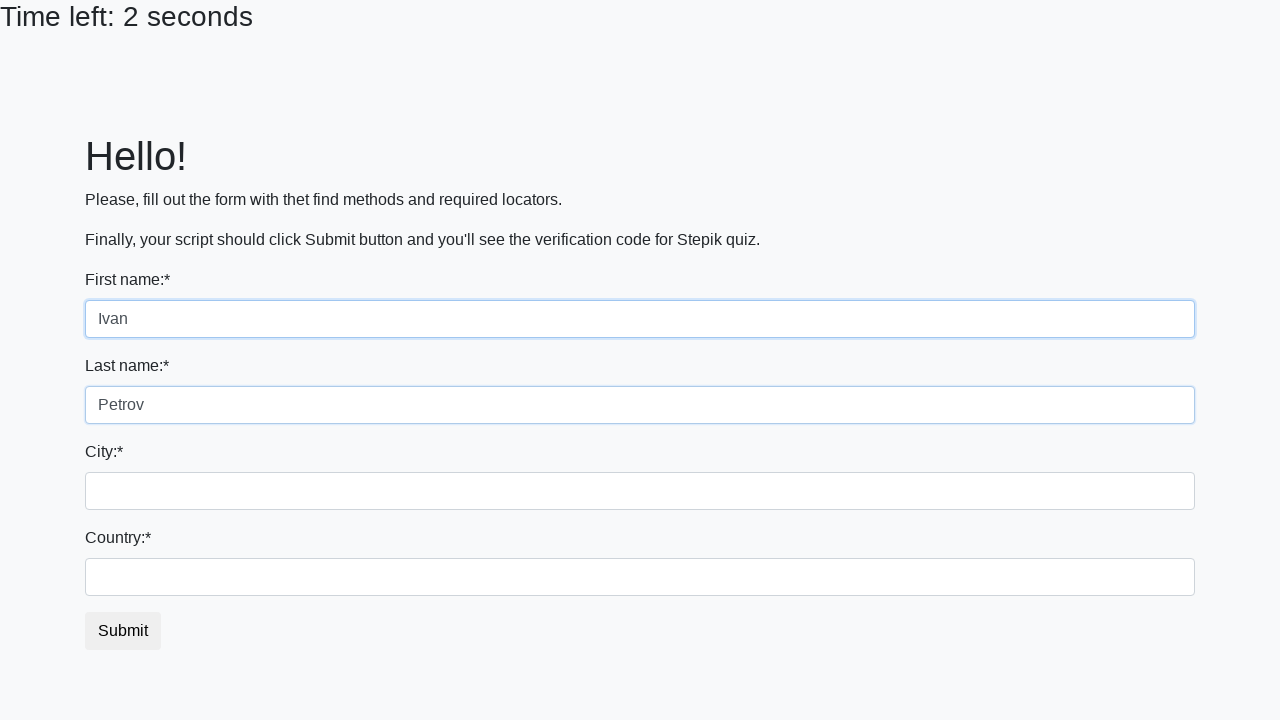

Filled city field with 'Smolensk' on .form-control.city
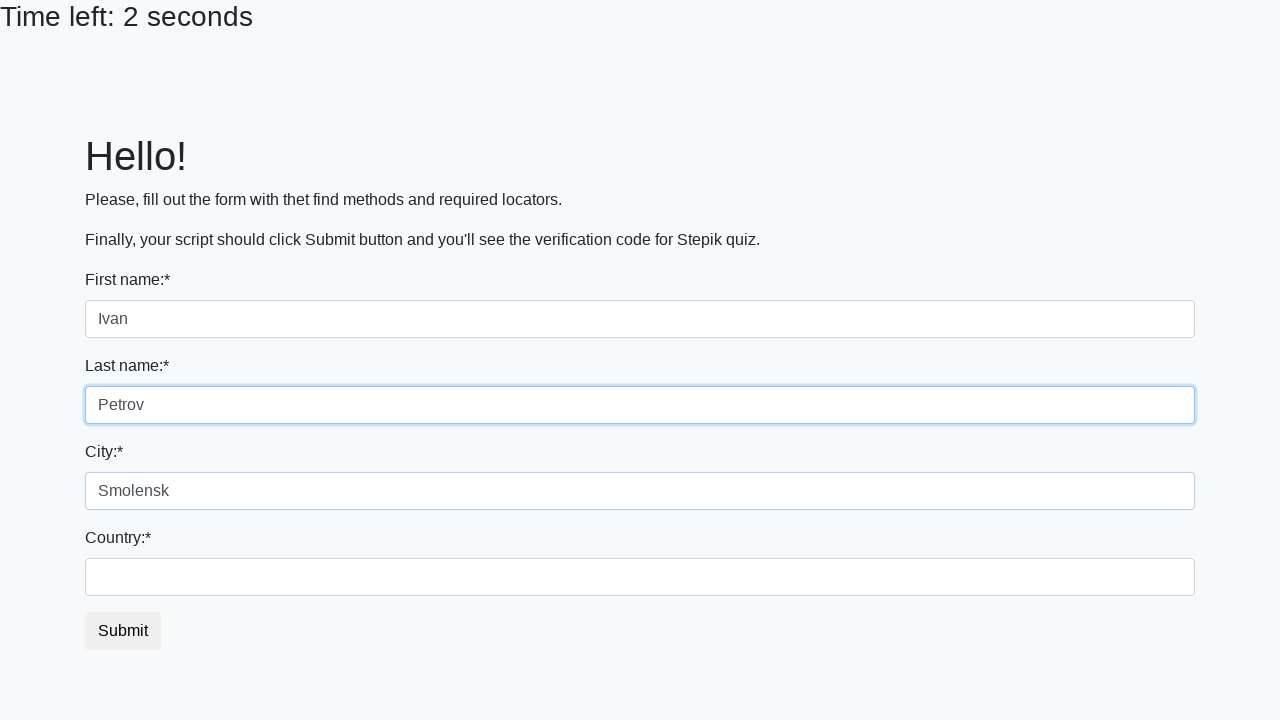

Filled country field with 'Russia' on #country
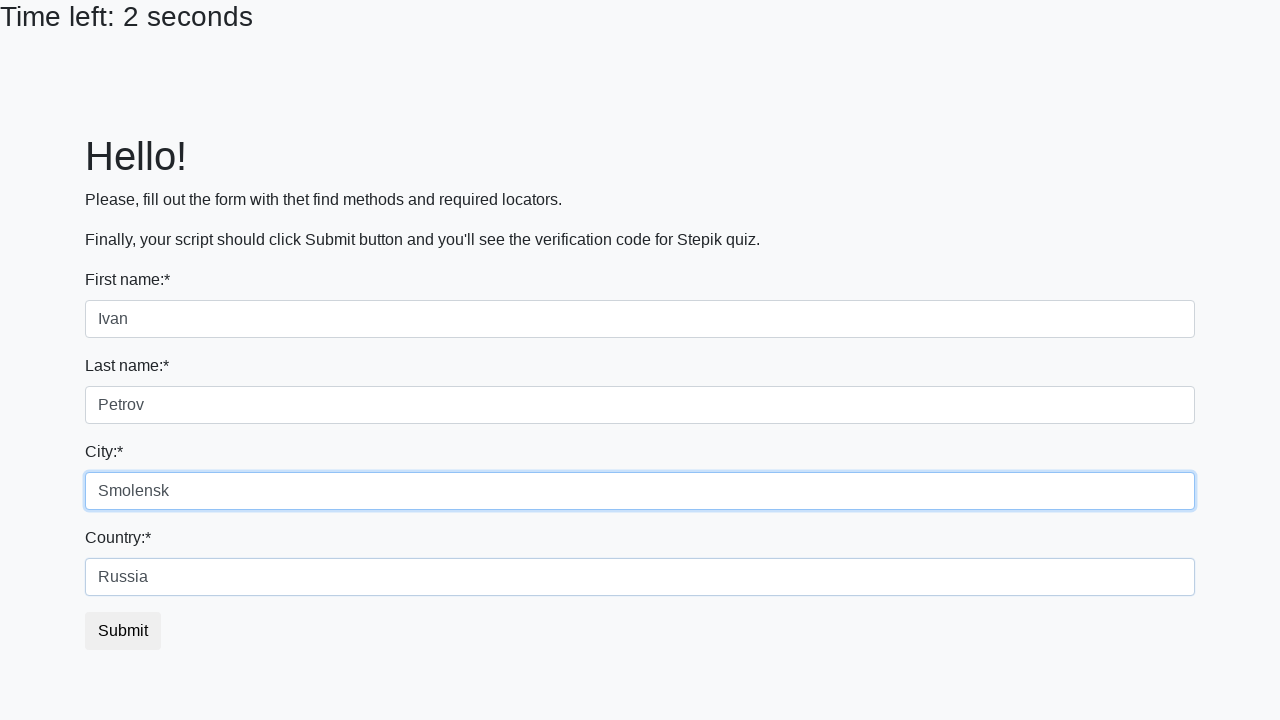

Clicked submit button to complete form submission at (123, 631) on button.btn
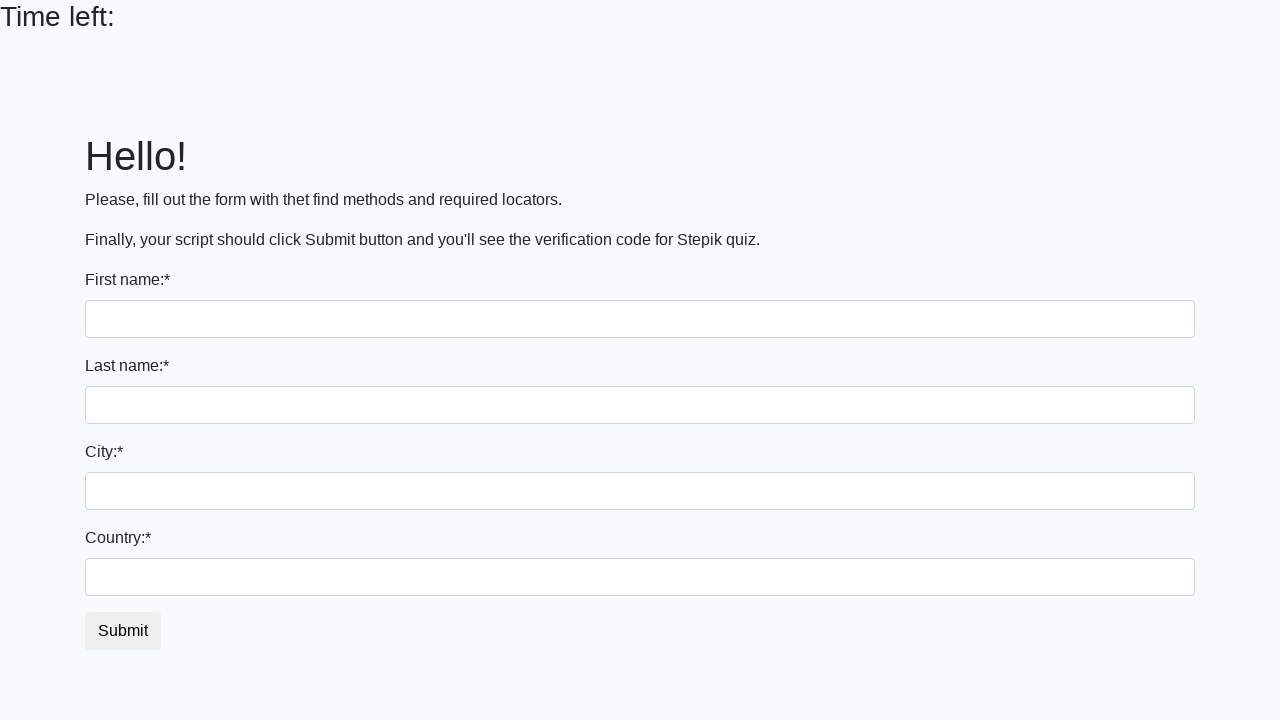

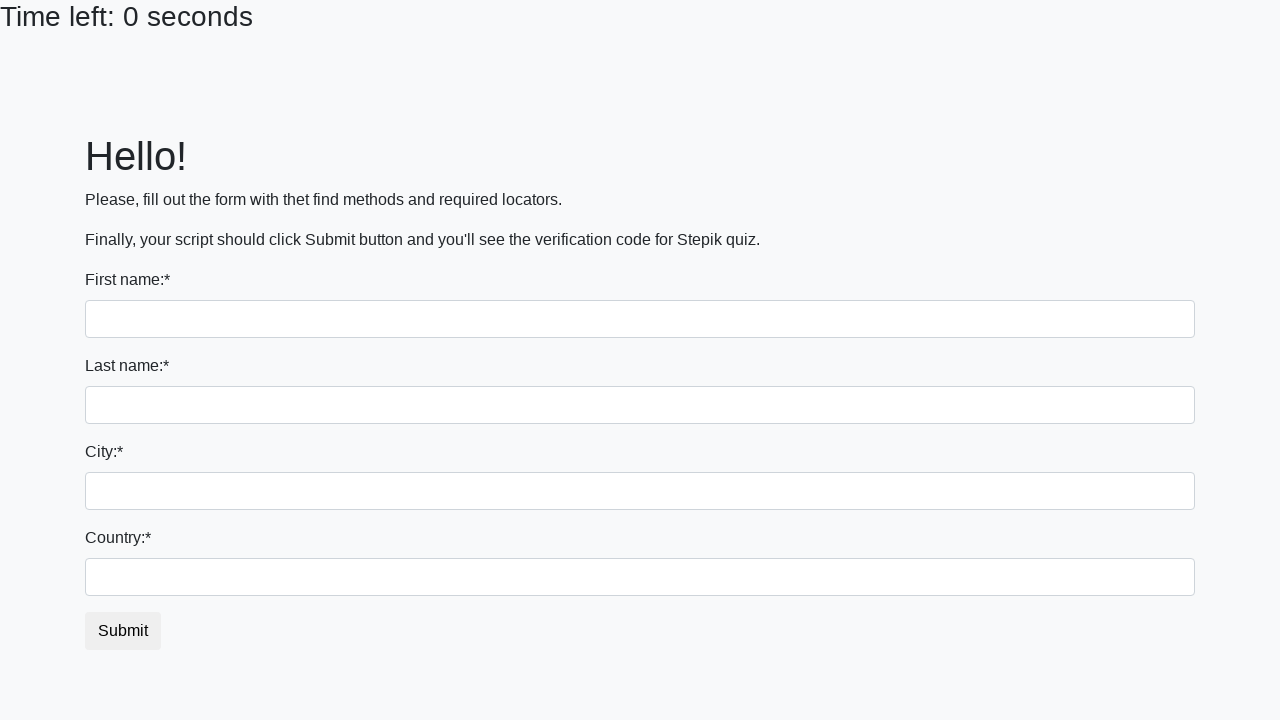